Tests AJAX functionality by clicking a button and waiting for dynamically loaded content (h1 and h3 elements) to appear on the page

Starting URL: https://v1.training-support.net/selenium/ajax

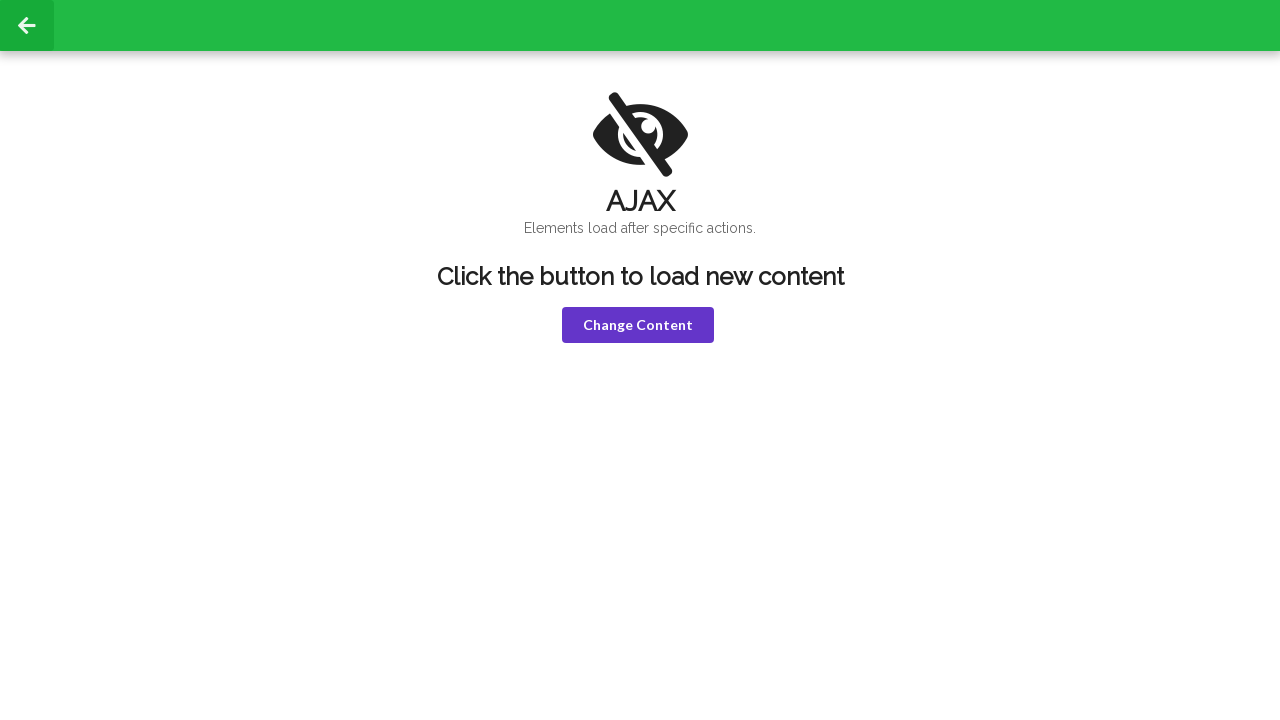

Clicked the violet button to trigger AJAX request at (638, 325) on button.violet
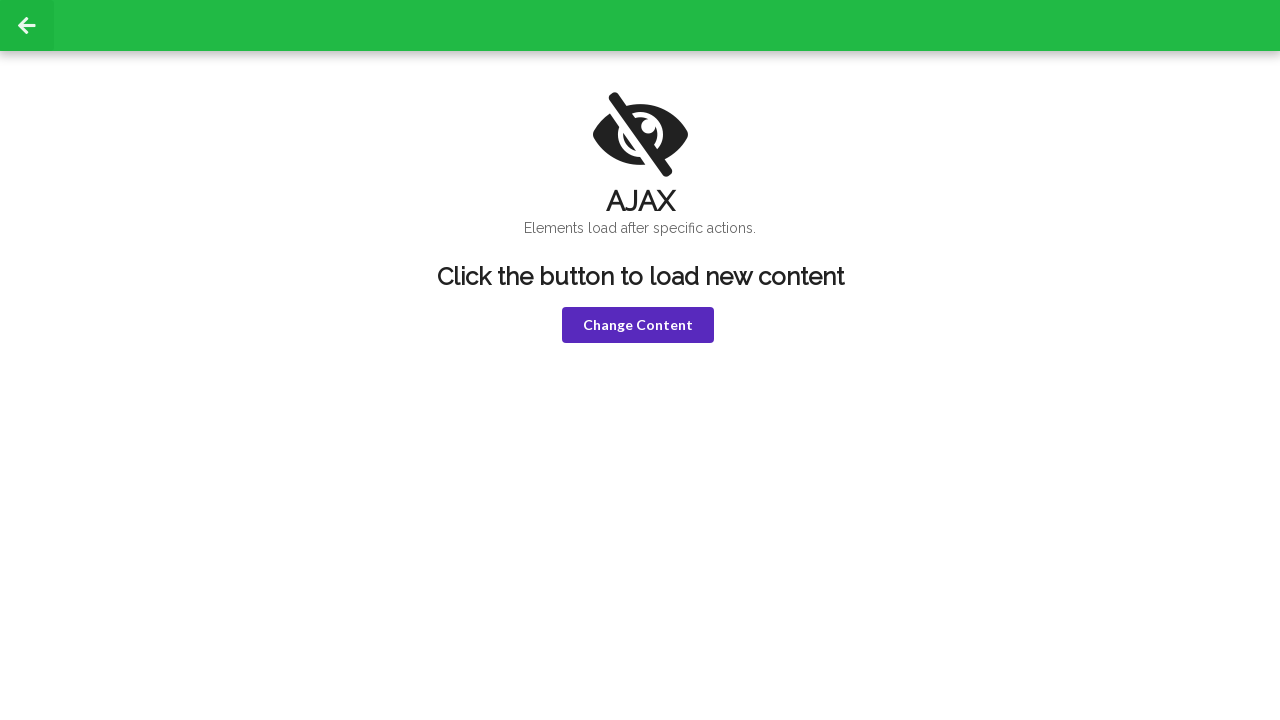

h1 element became visible after first AJAX response
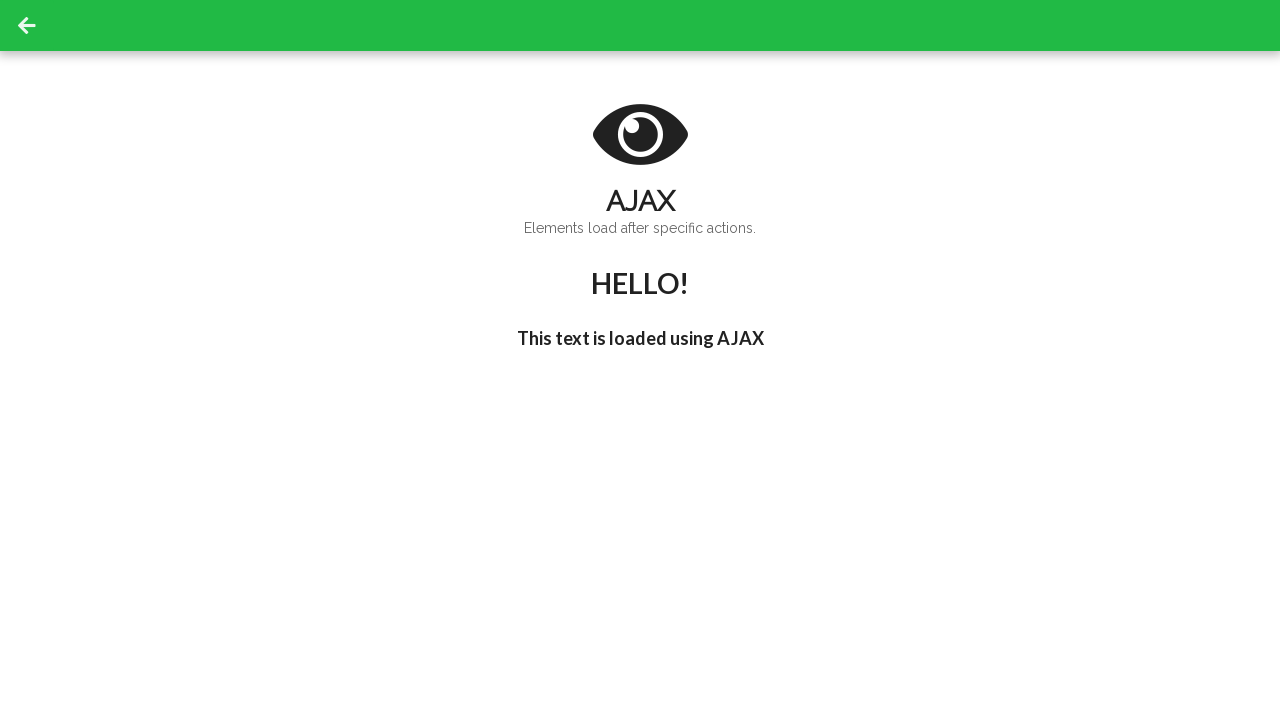

h3 element with text "I'm late!" became visible after second AJAX response
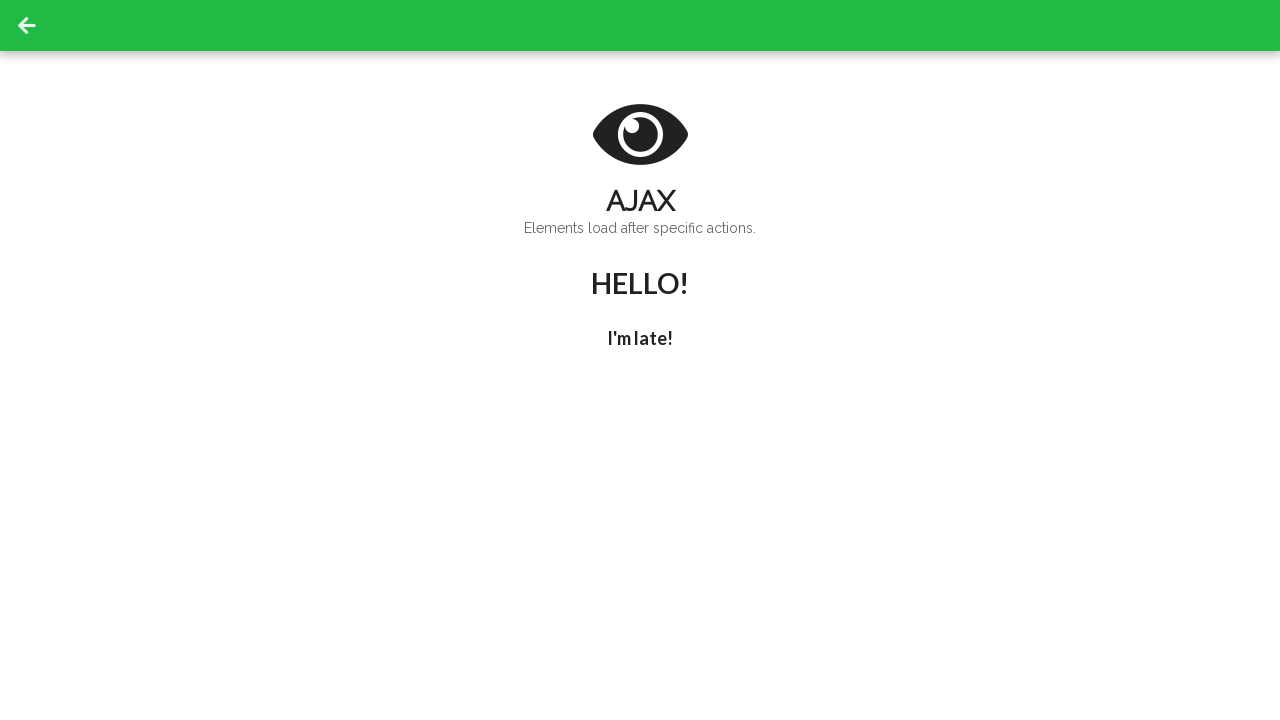

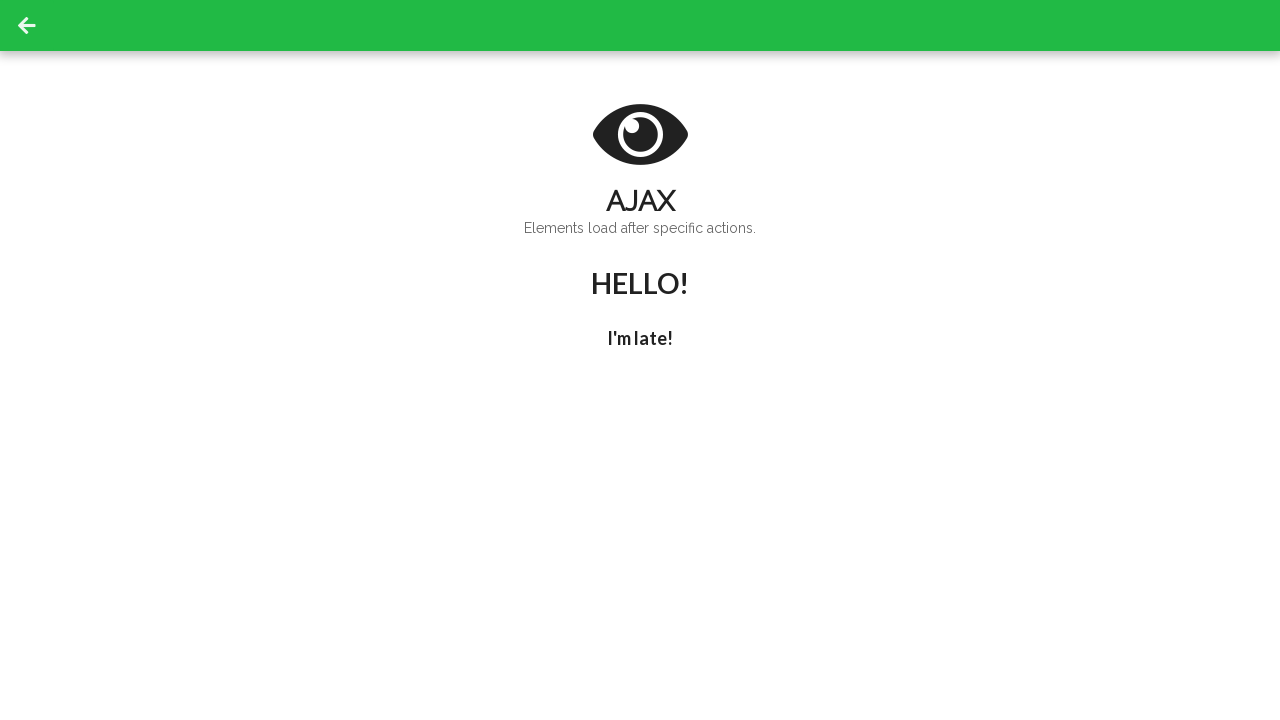